Navigates to the RedBus website homepage and verifies the page loads successfully with browser notifications disabled.

Starting URL: https://redbus.in

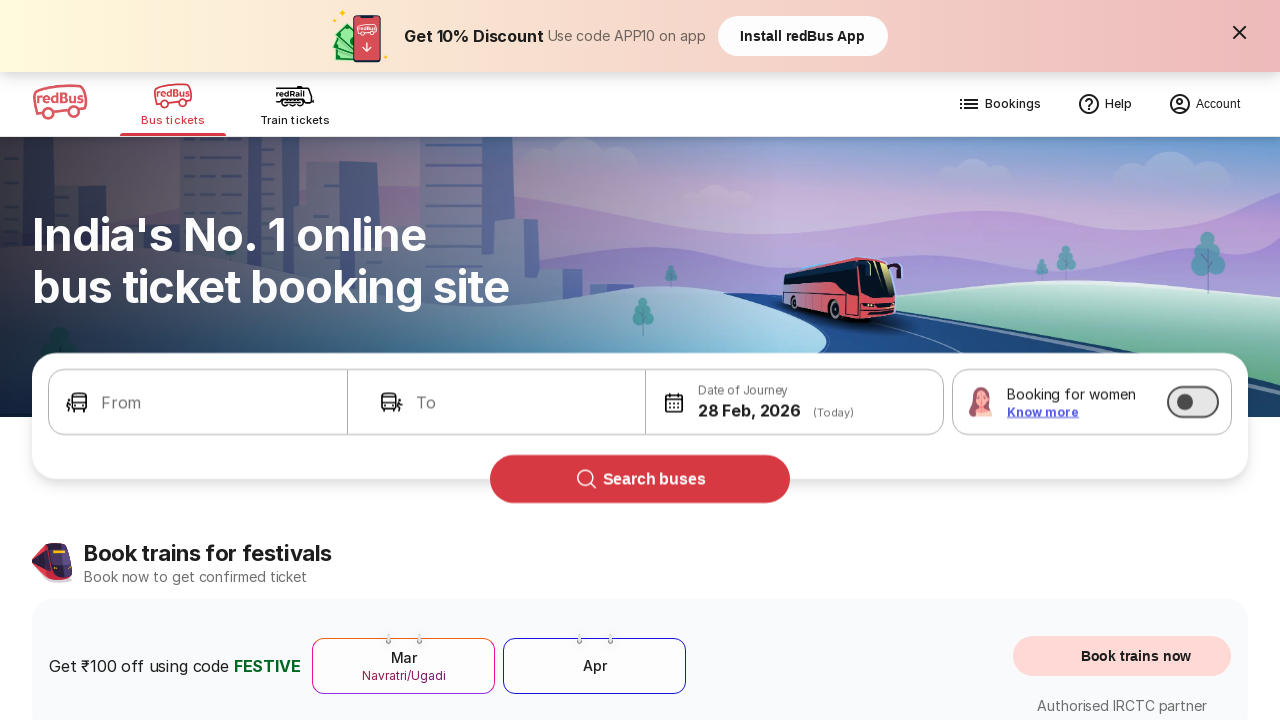

Waited for page DOM content to be loaded
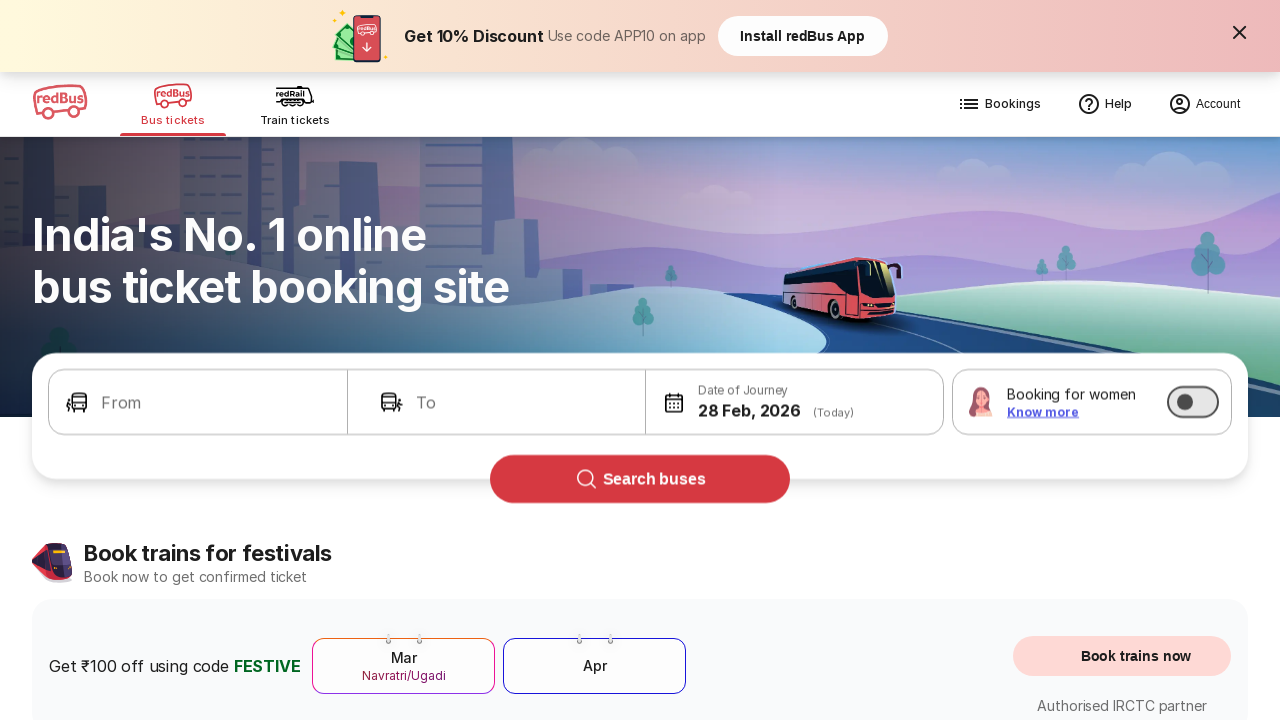

Verified RedBus homepage body element is visible with browser notifications disabled
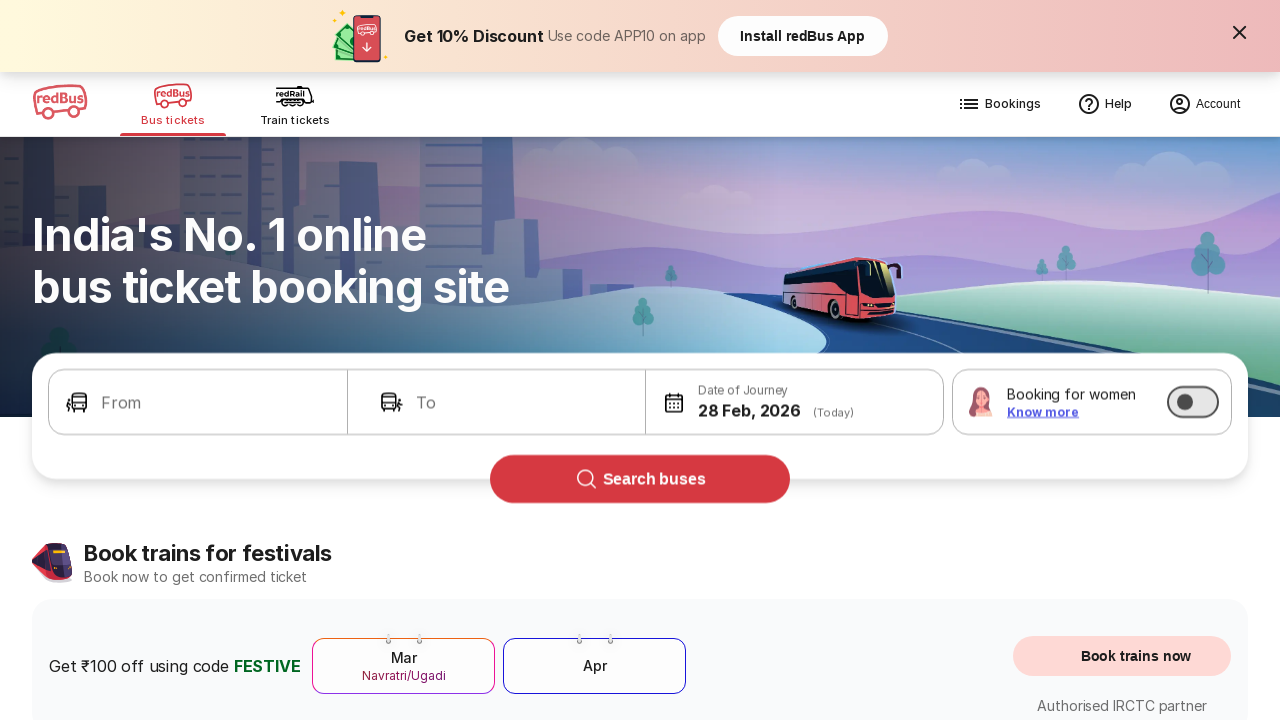

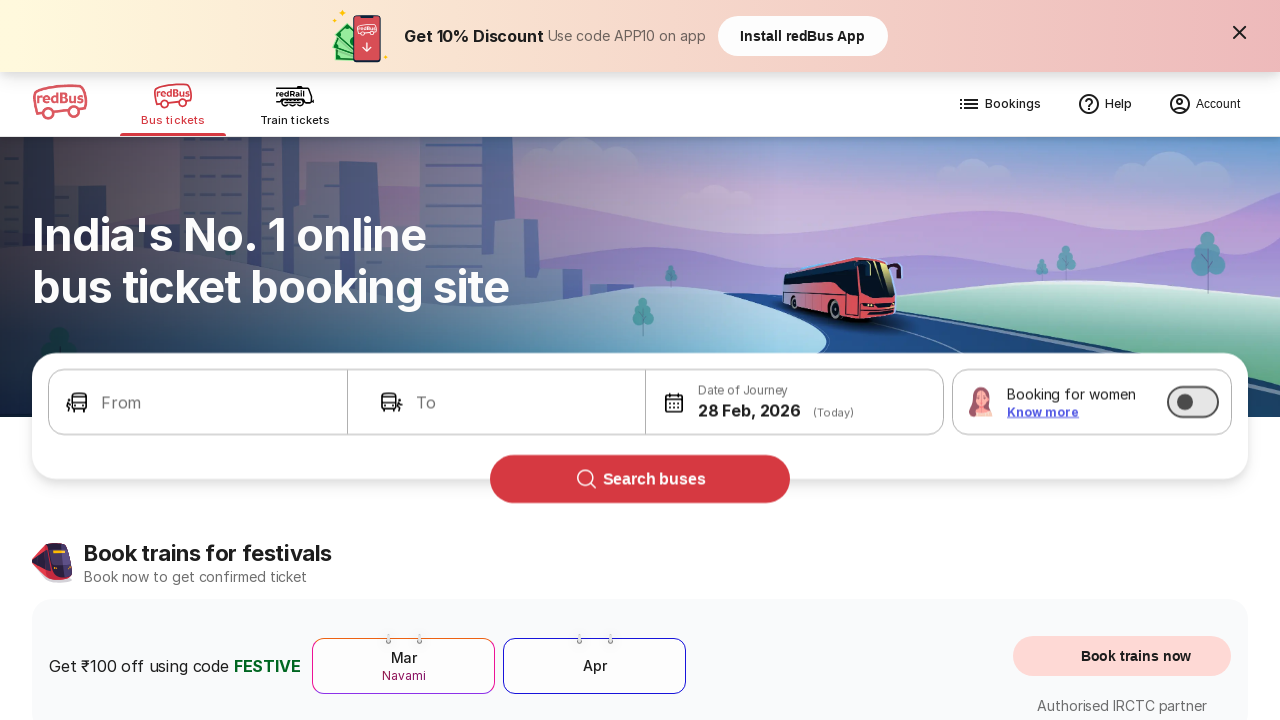